Navigates to the How Calley Auto Dialer Works page and verifies it loads with a specific viewport size

Starting URL: https://www.getcalley.com/how-calley-auto-dialer-app-works/

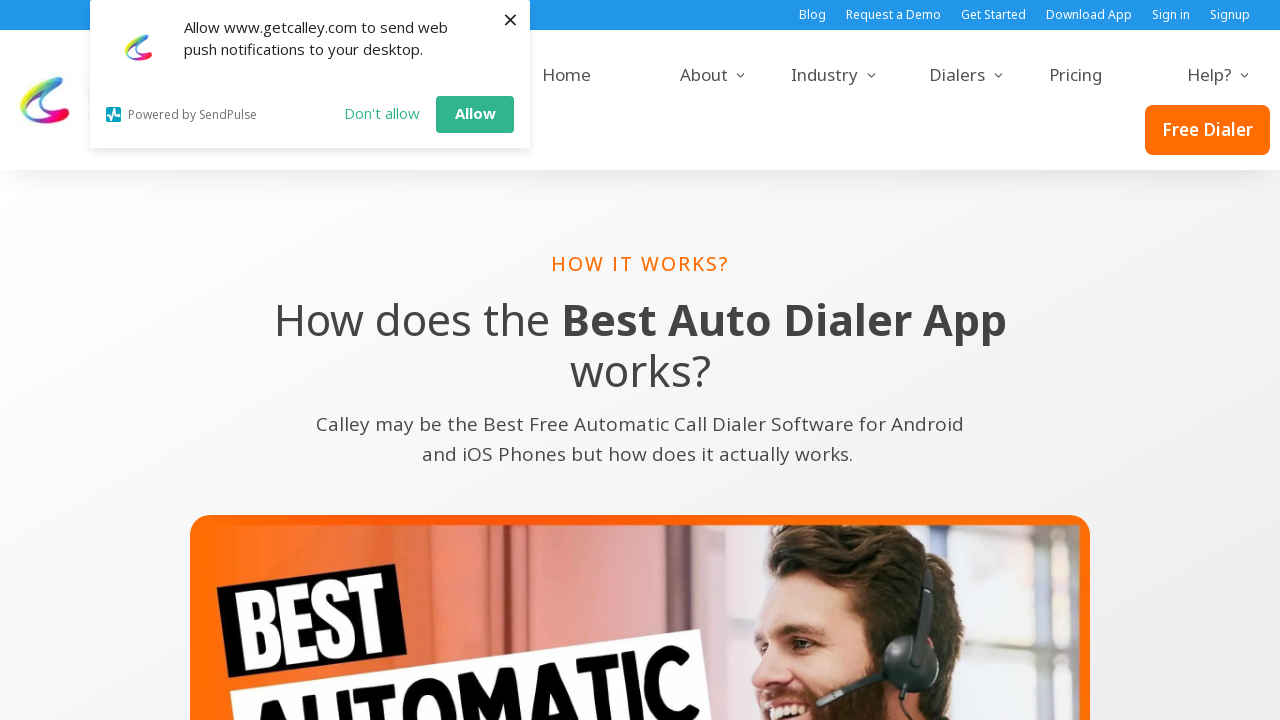

Set viewport size to 1536x864 for desktop resolution
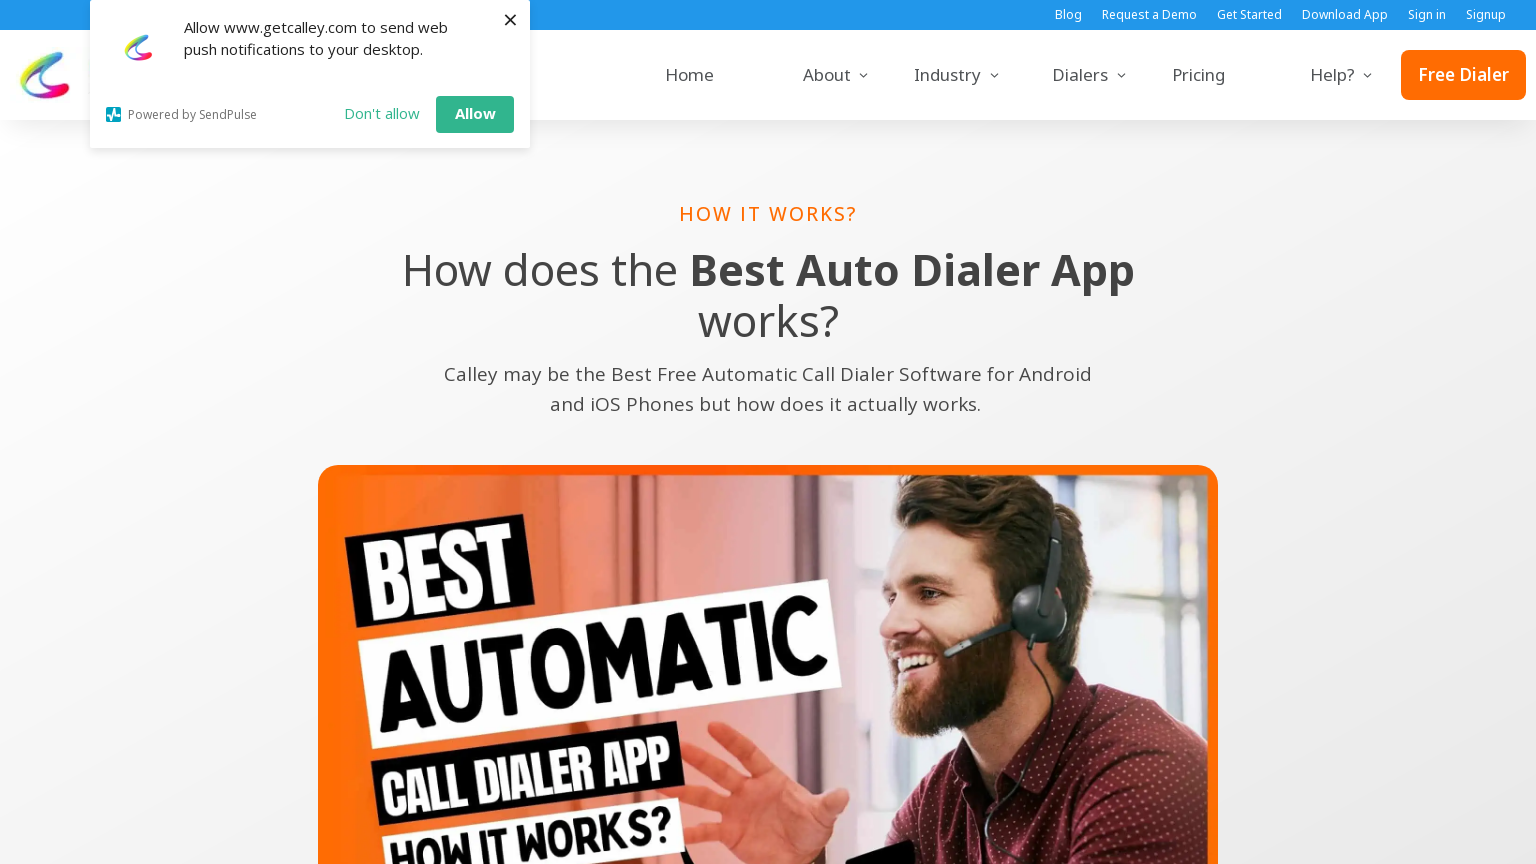

Waited for page to fully load (networkidle state reached)
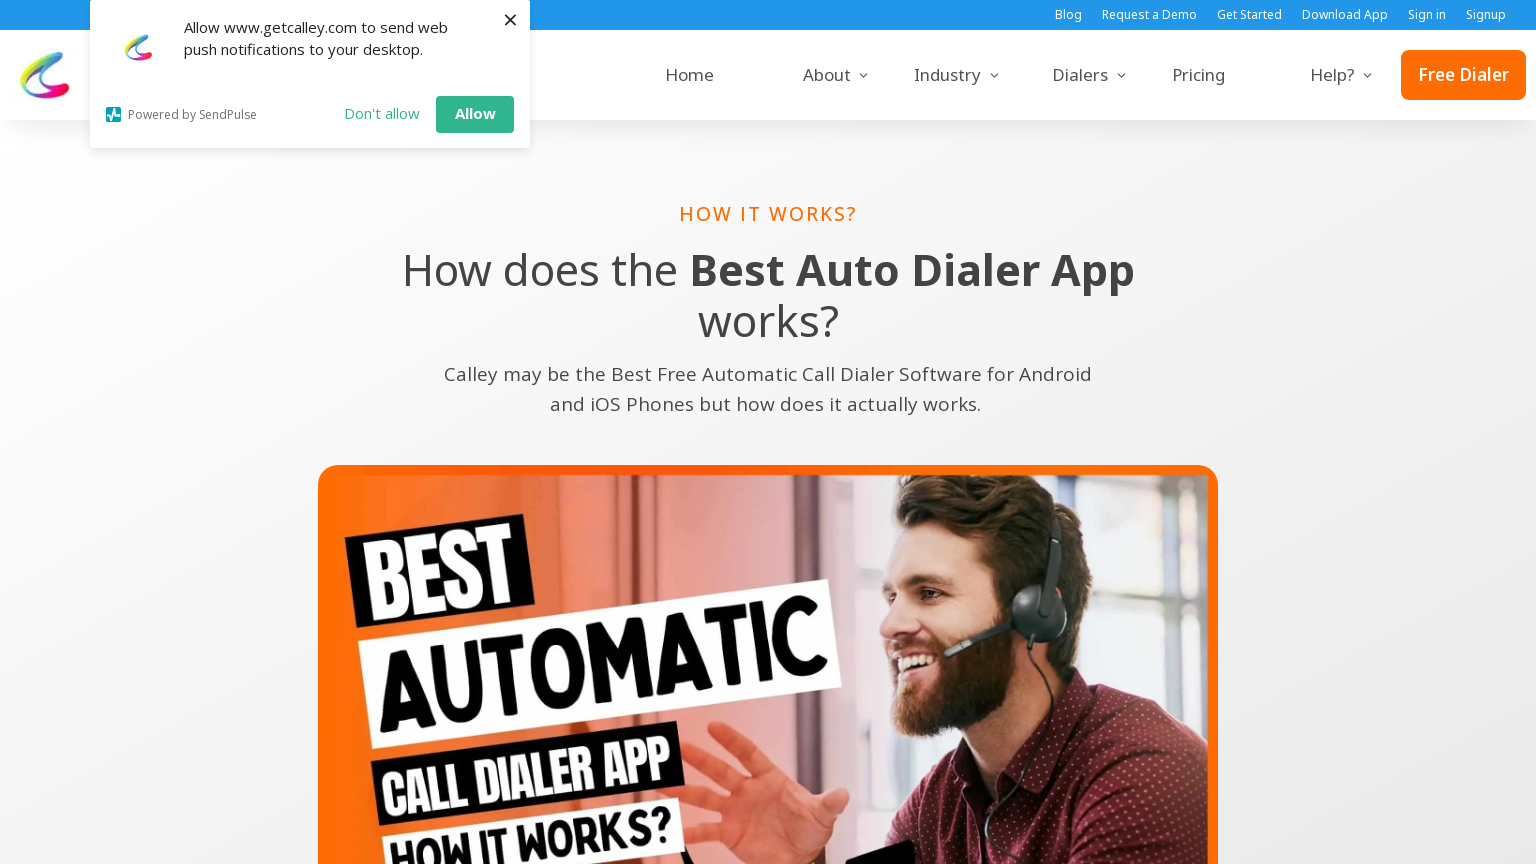

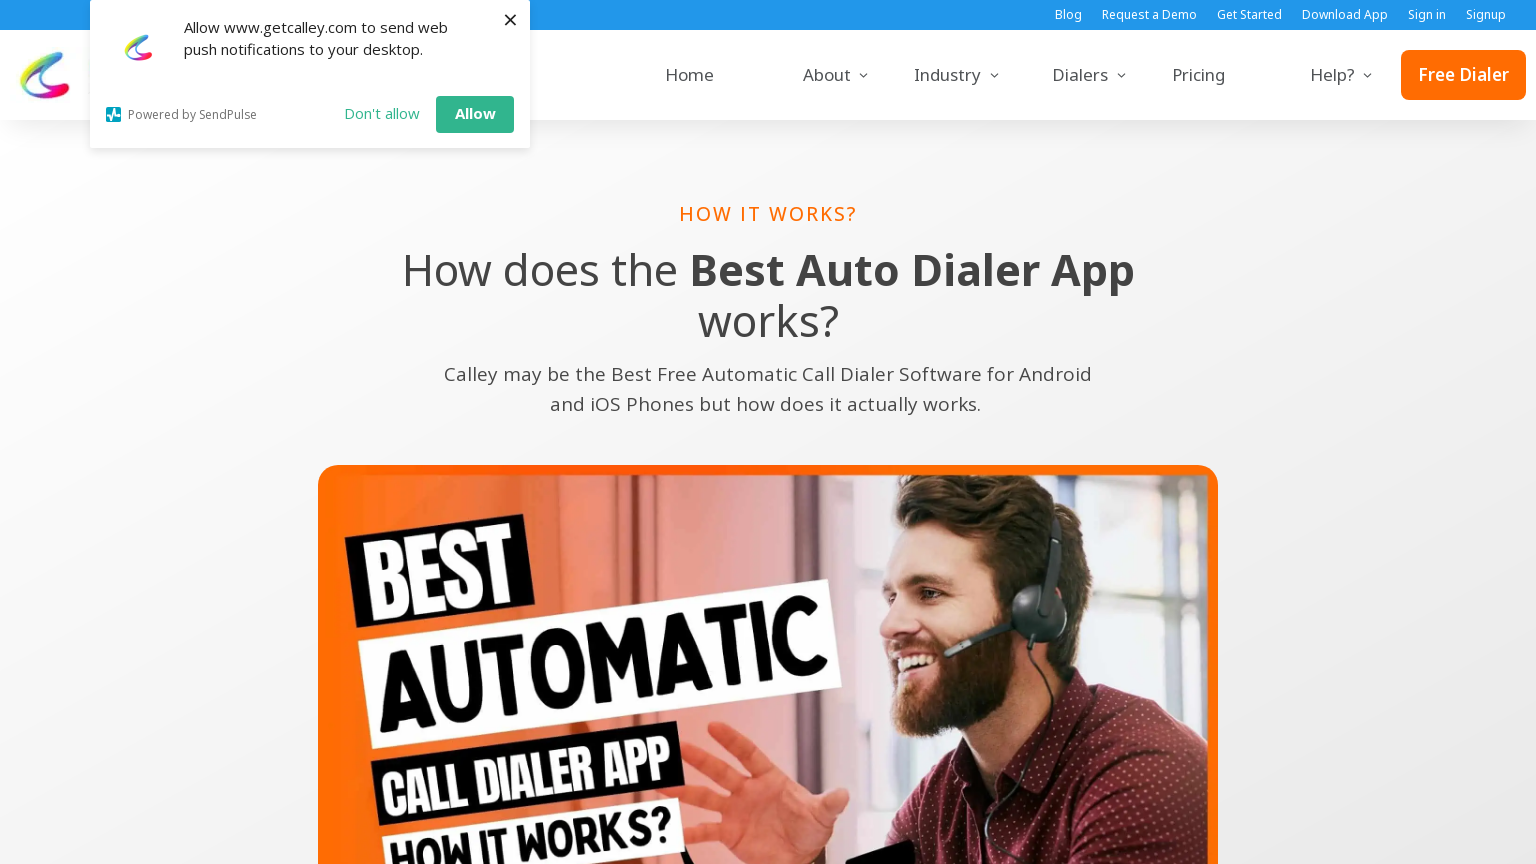